Tests an explicit wait scenario by waiting for a price element to show "$100", then clicking a button, calculating a mathematical value based on displayed data, filling an input field with the result, and submitting the form.

Starting URL: http://suninjuly.github.io/explicit_wait2.html

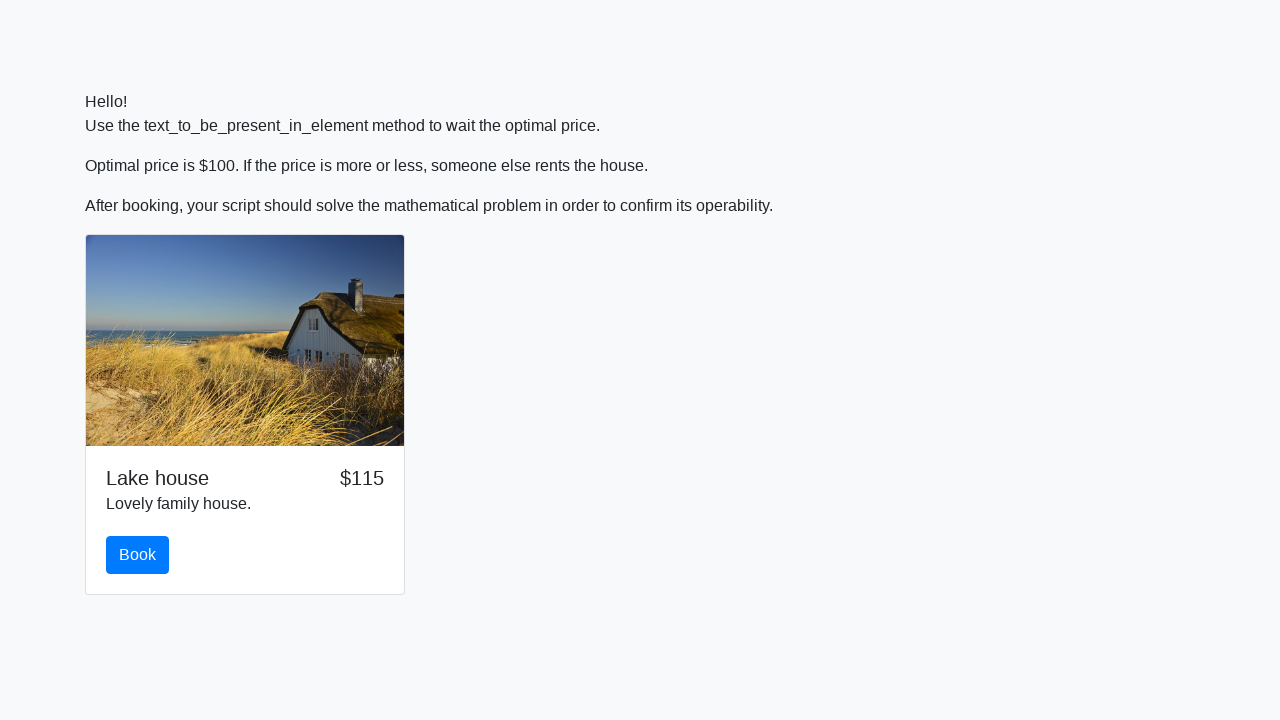

Waited for price element to display '$100'
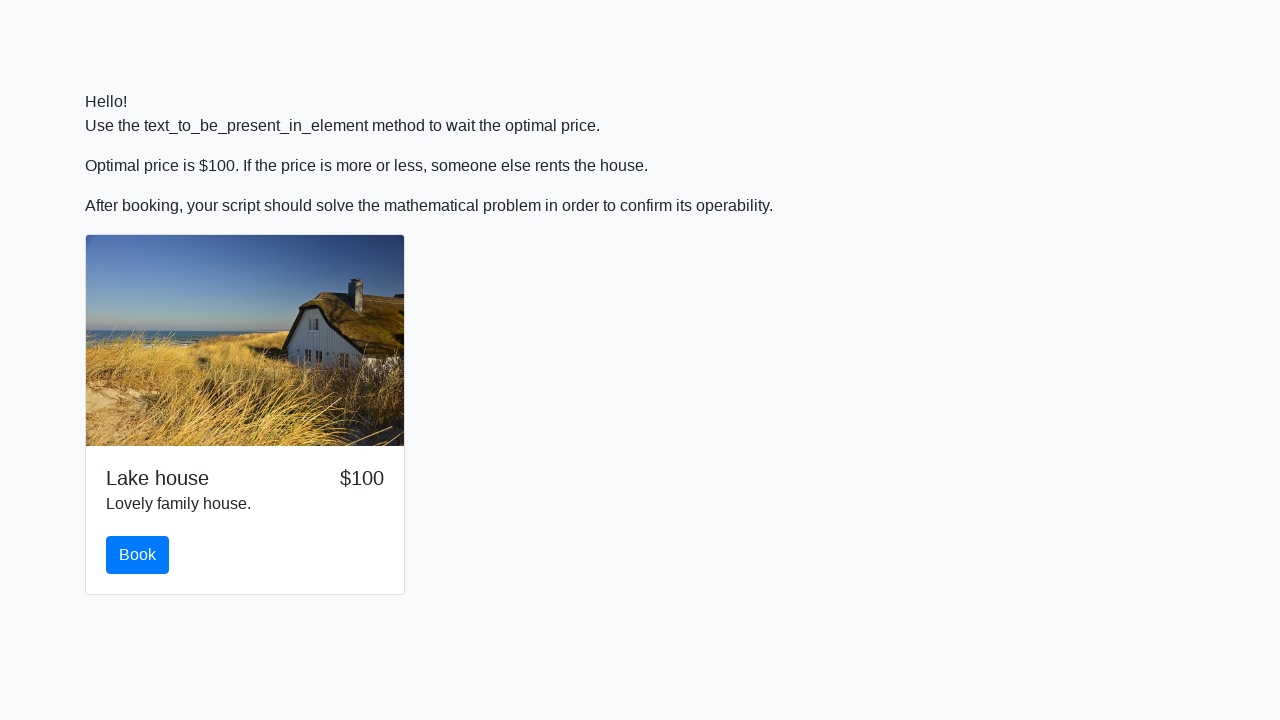

Clicked the button to proceed at (138, 555) on xpath=//button
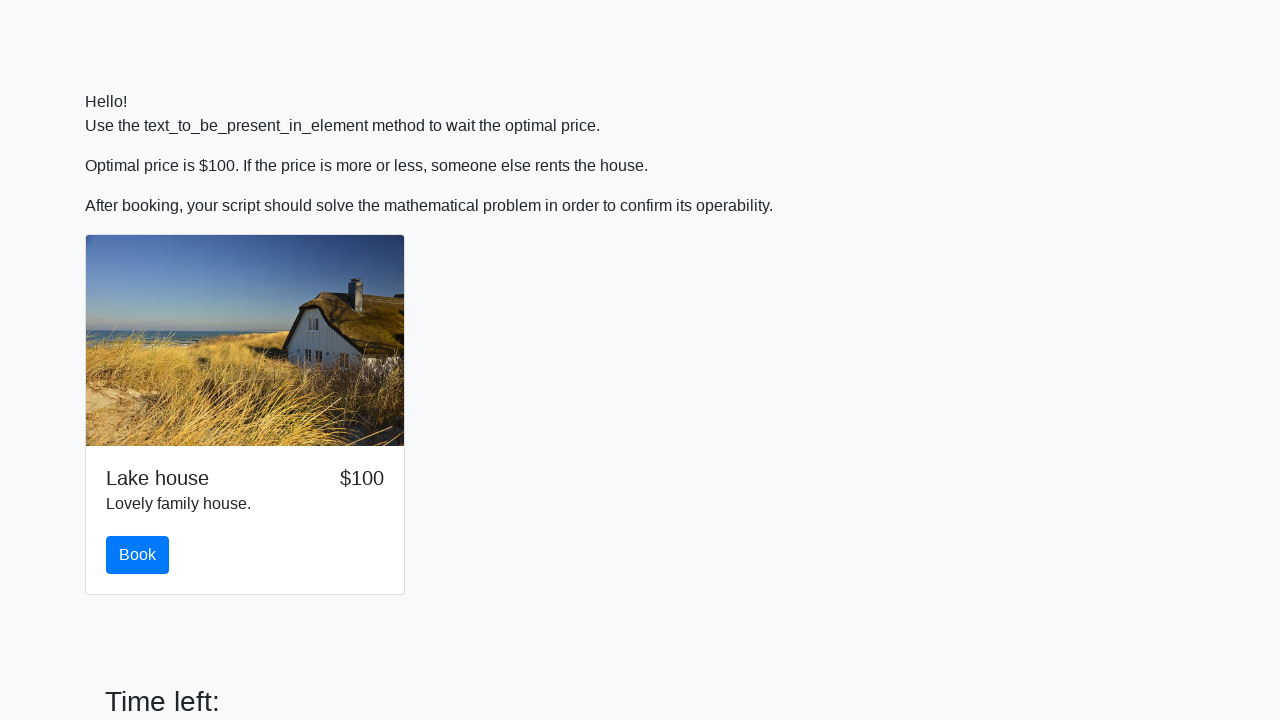

Retrieved the value from input_value element
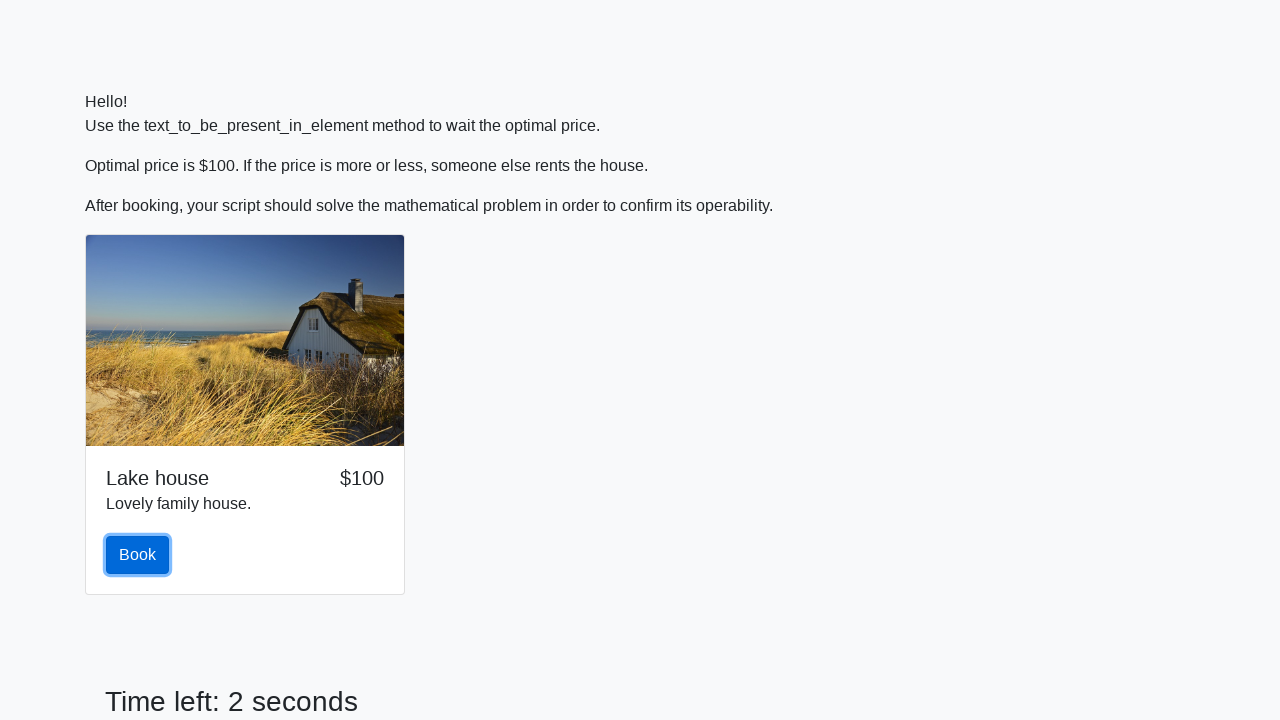

Parsed input value as integer: 156
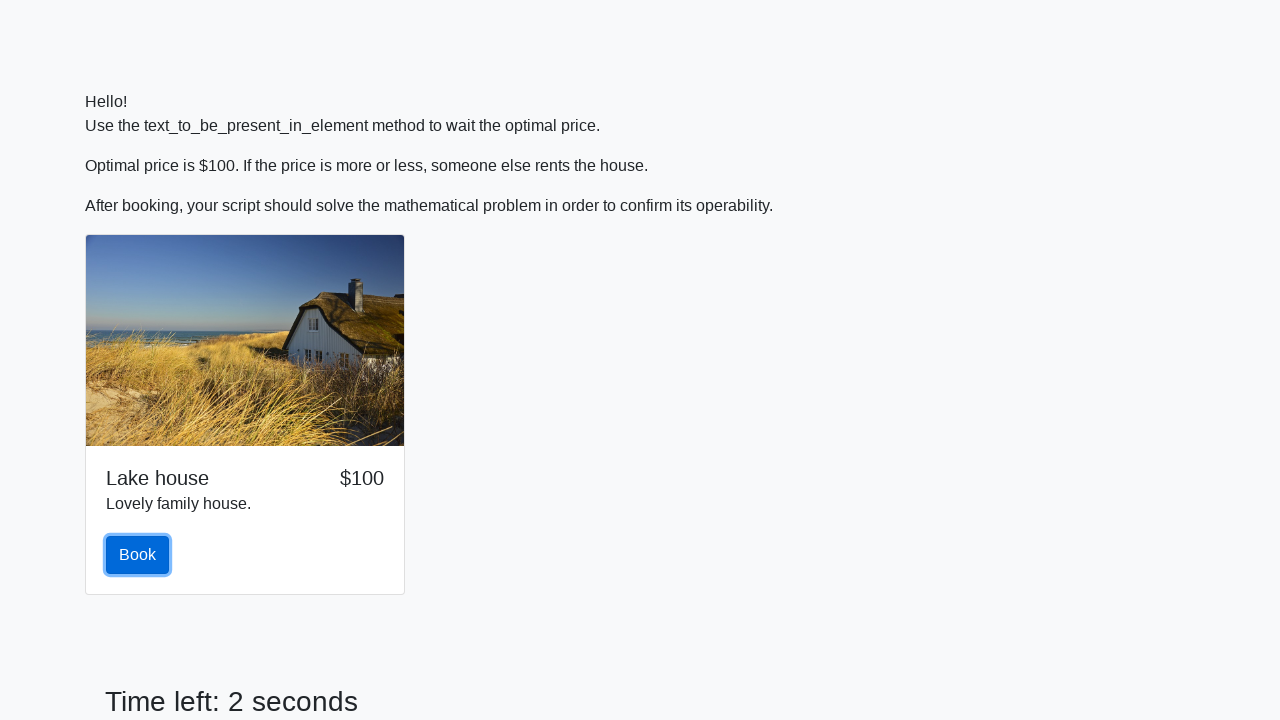

Calculated mathematical result: log(abs(12 * sin(156))) = 2.3590992006367464
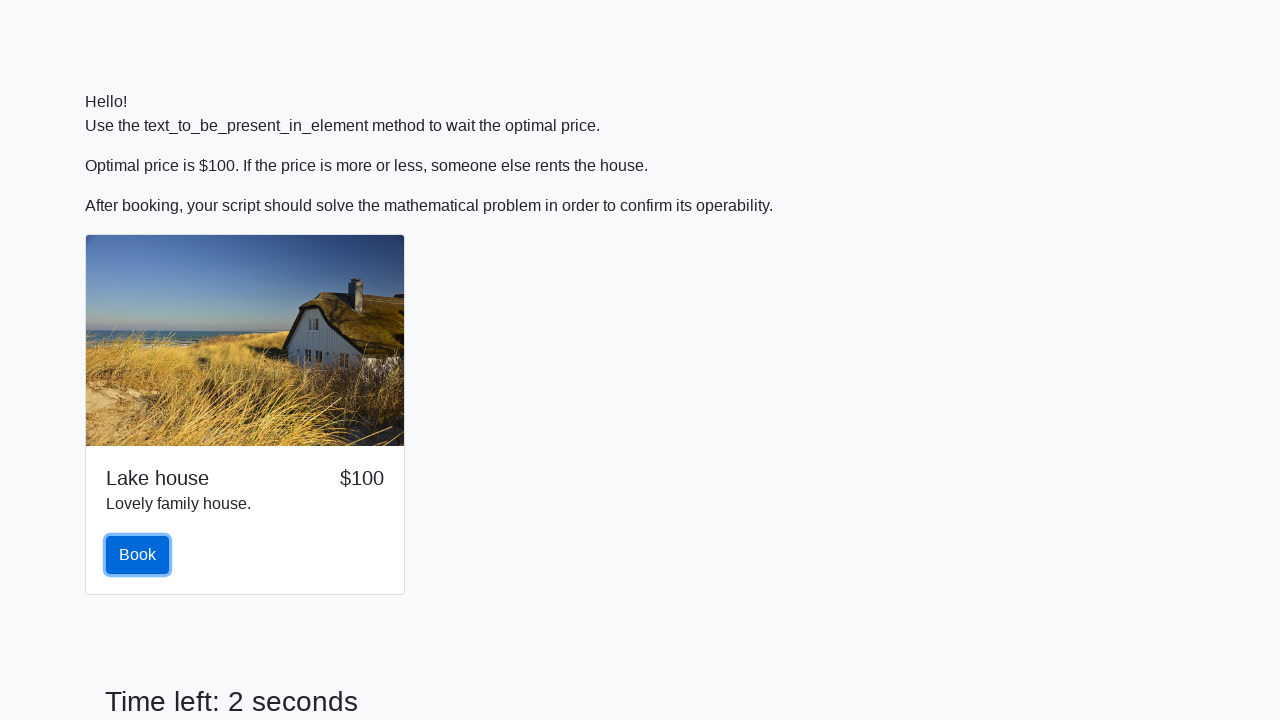

Filled input field with calculated value: 2.3590992006367464 on //input
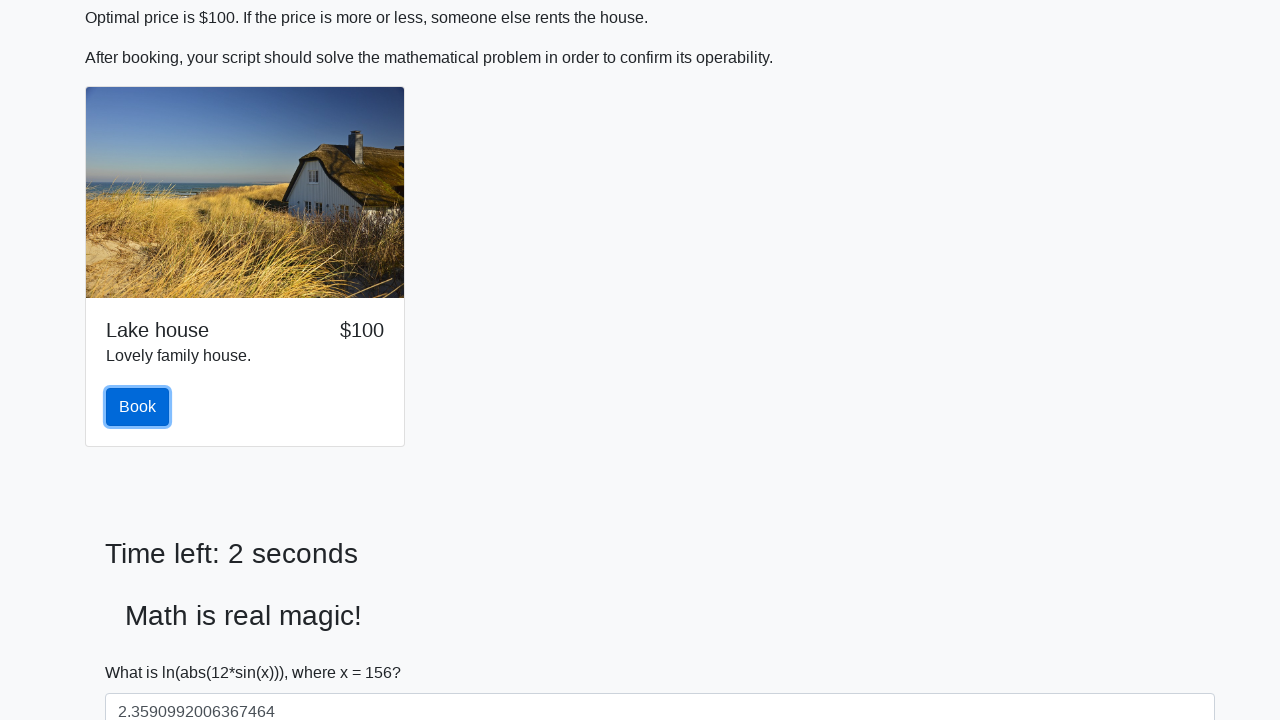

Clicked the solve button to submit the form at (143, 651) on #solve
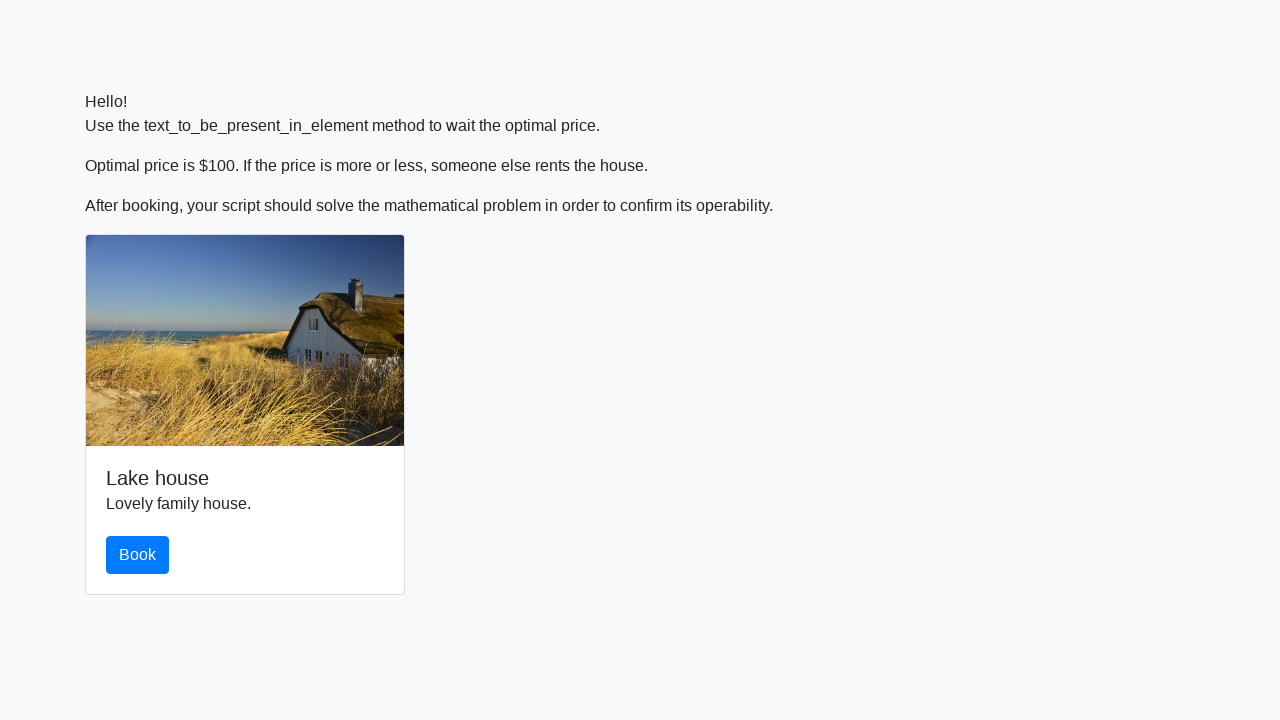

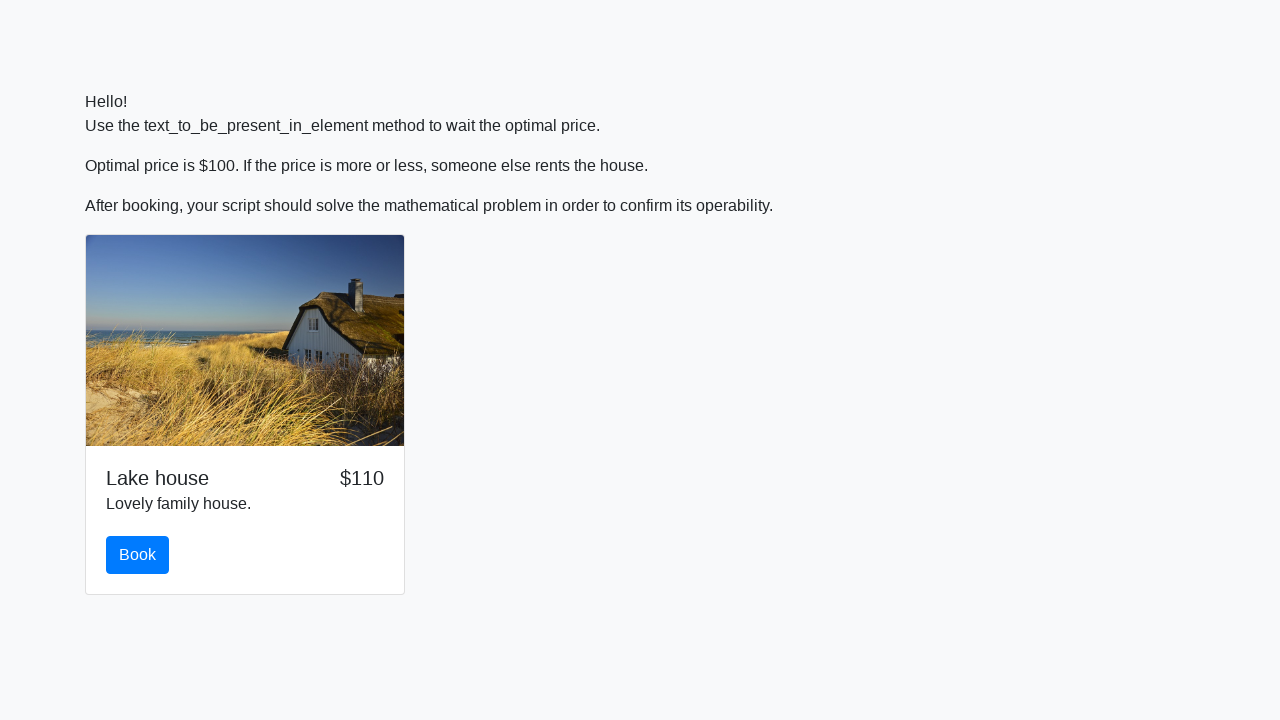